Navigates to a page with a large table and highlights a specific element by applying a red dashed border style using JavaScript, then waits for 3 seconds before reverting the style.

Starting URL: http://the-internet.herokuapp.com/large

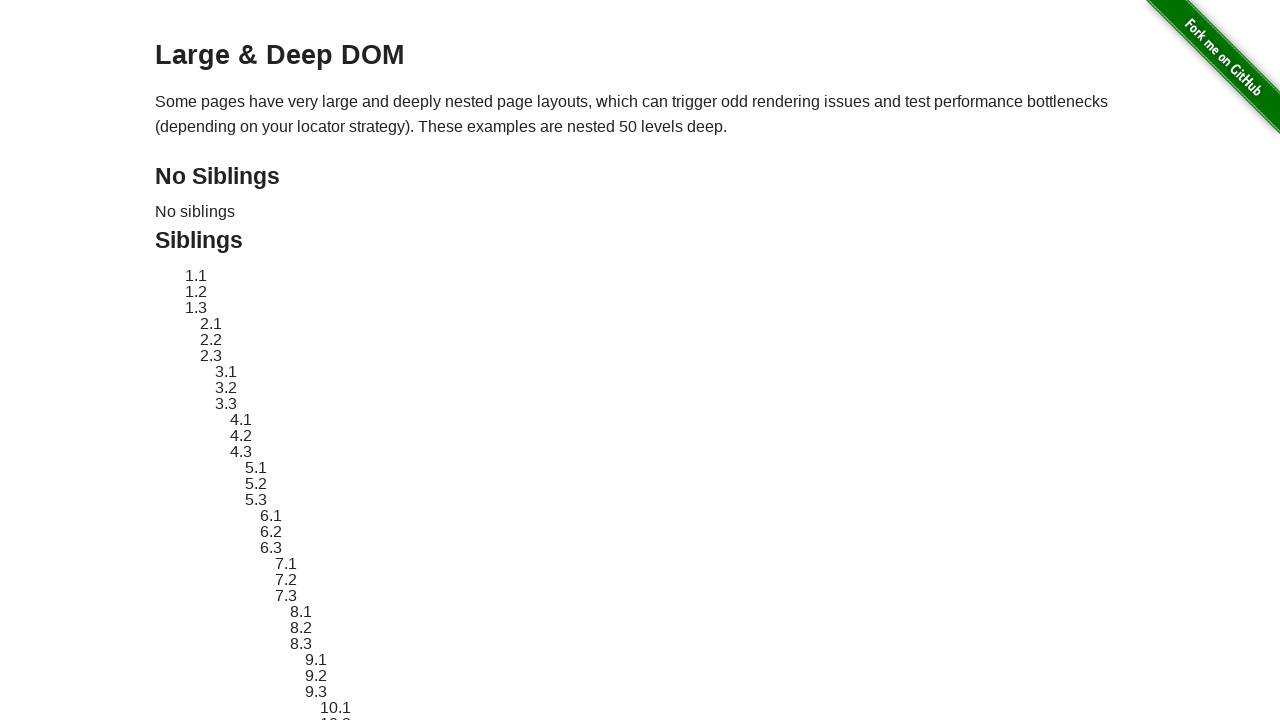

Navigated to the large table page
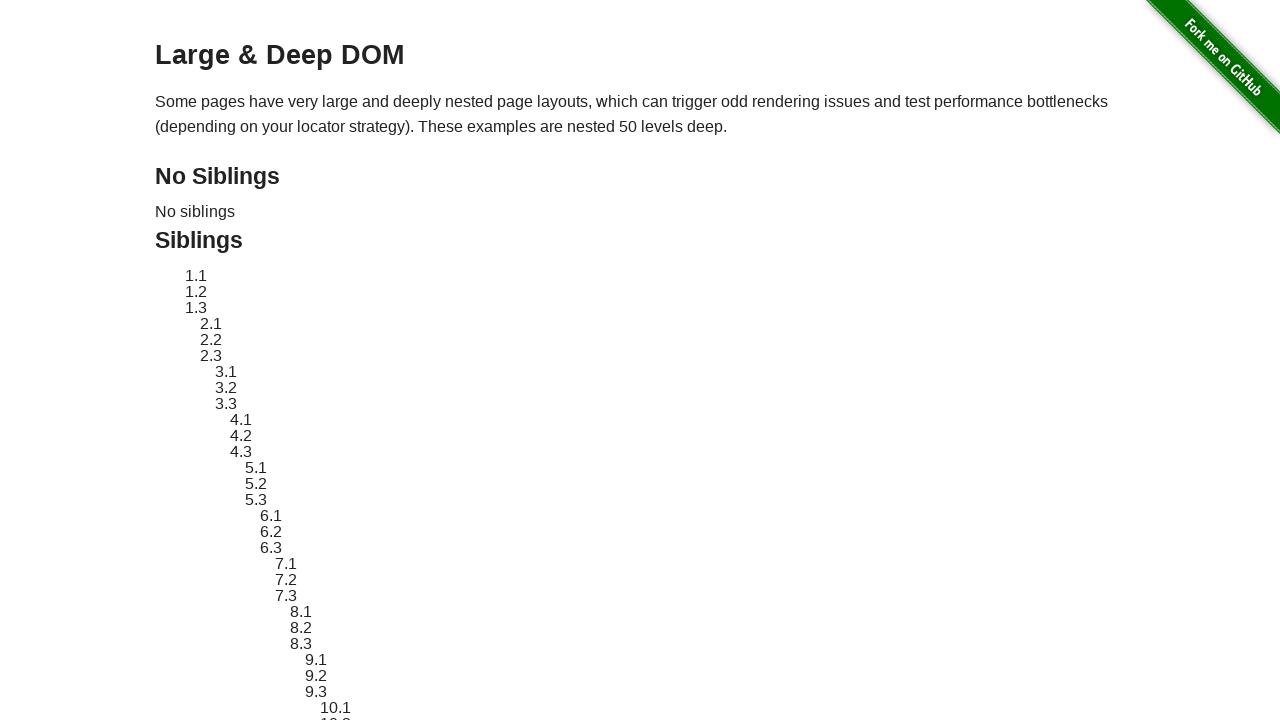

Target element #sibling-2.3 is present in the DOM
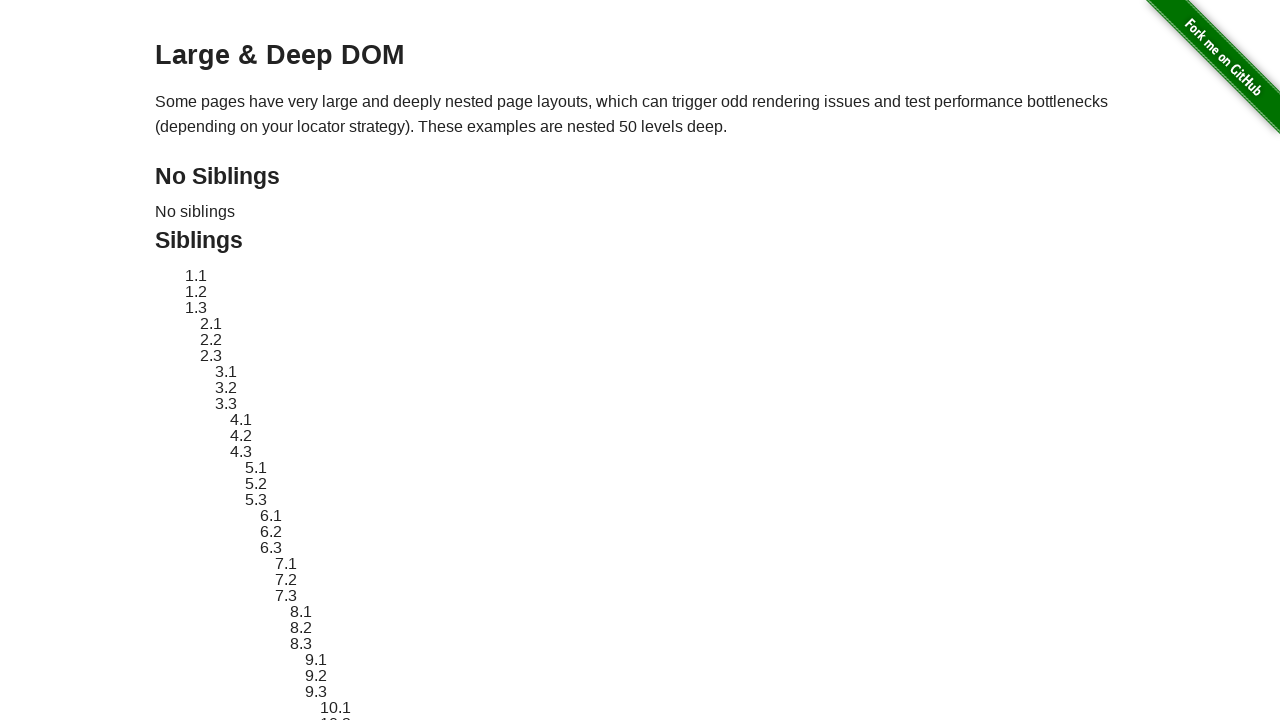

Retrieved target element and its original style attribute
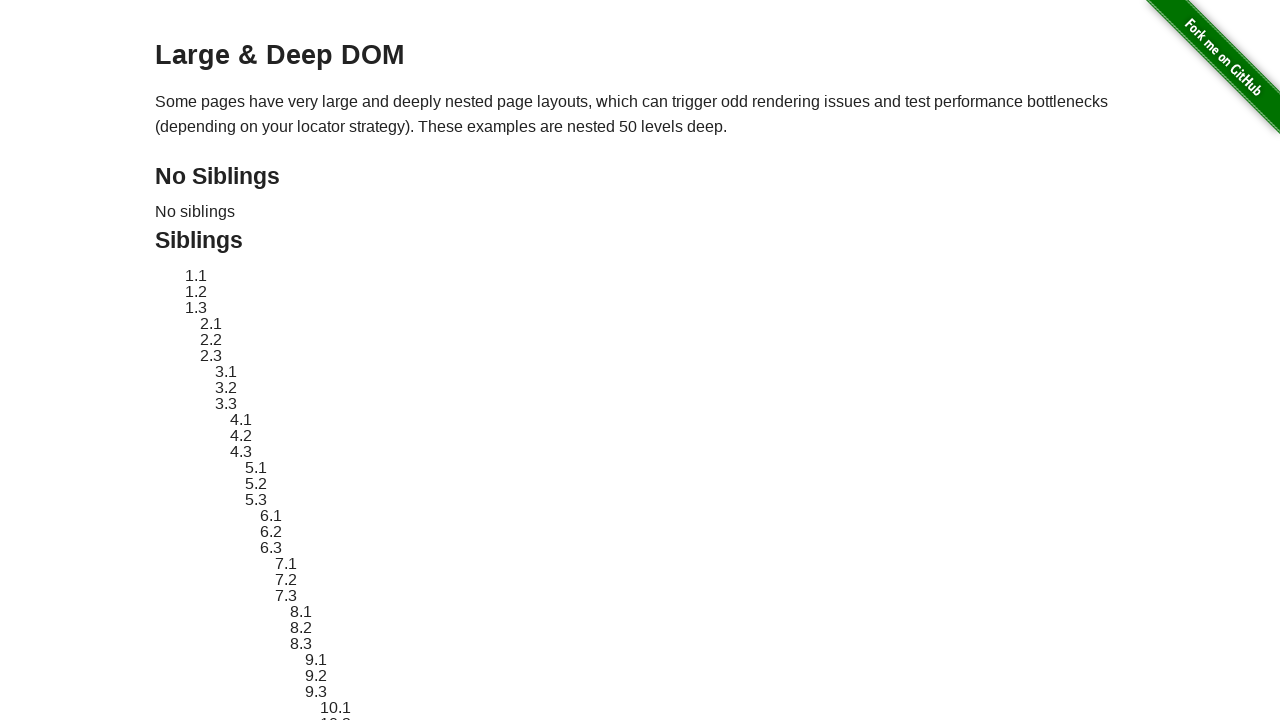

Applied red dashed border style to highlight the element
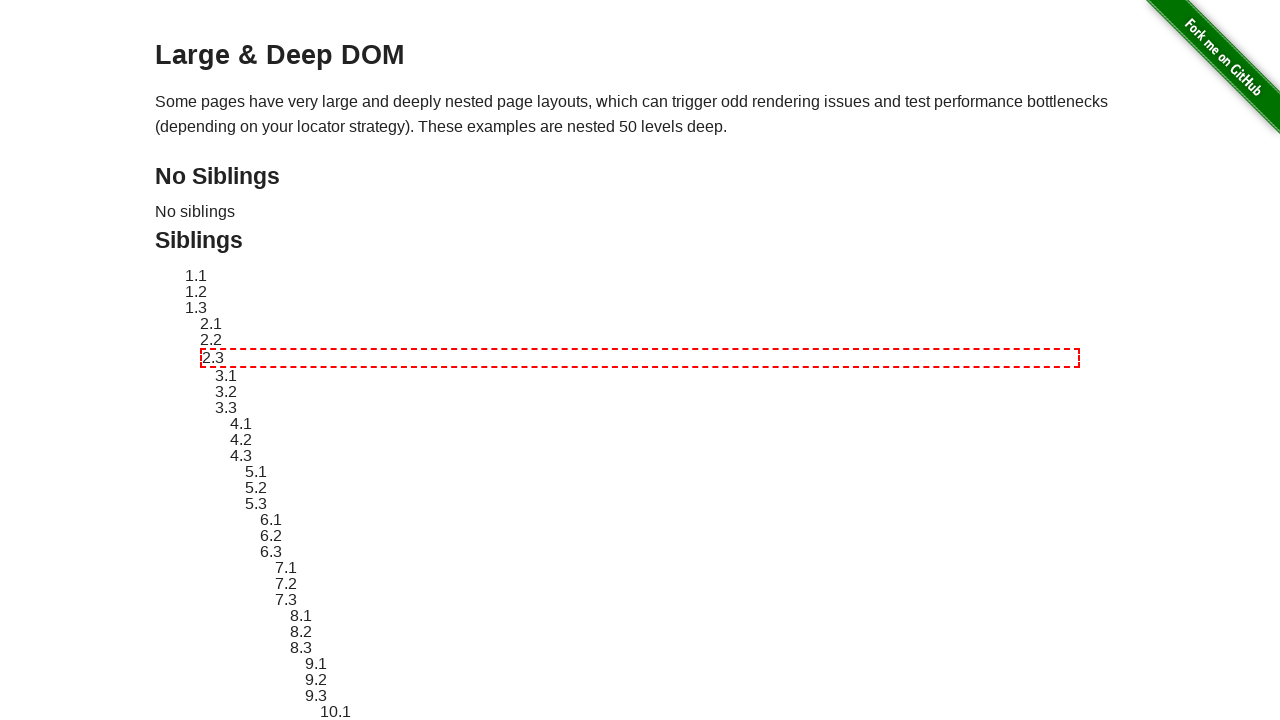

Waited 3 seconds for visual inspection of the highlighted element
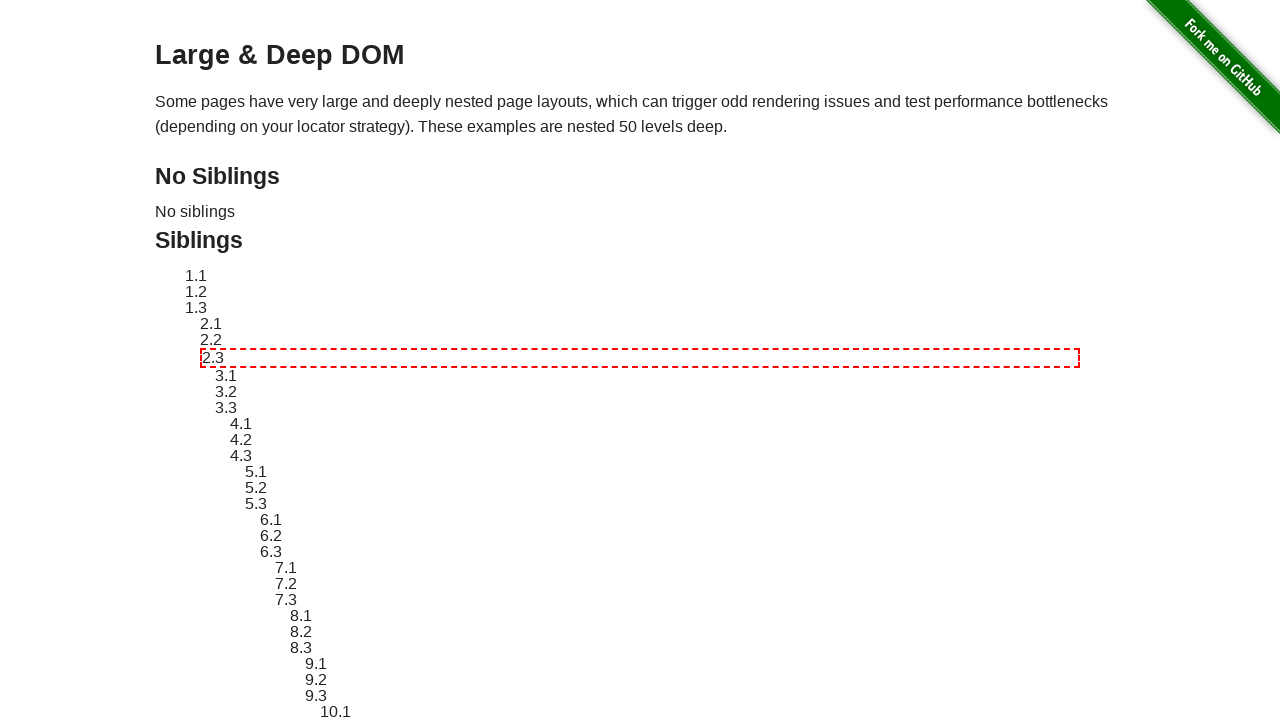

Reverted element style to original state
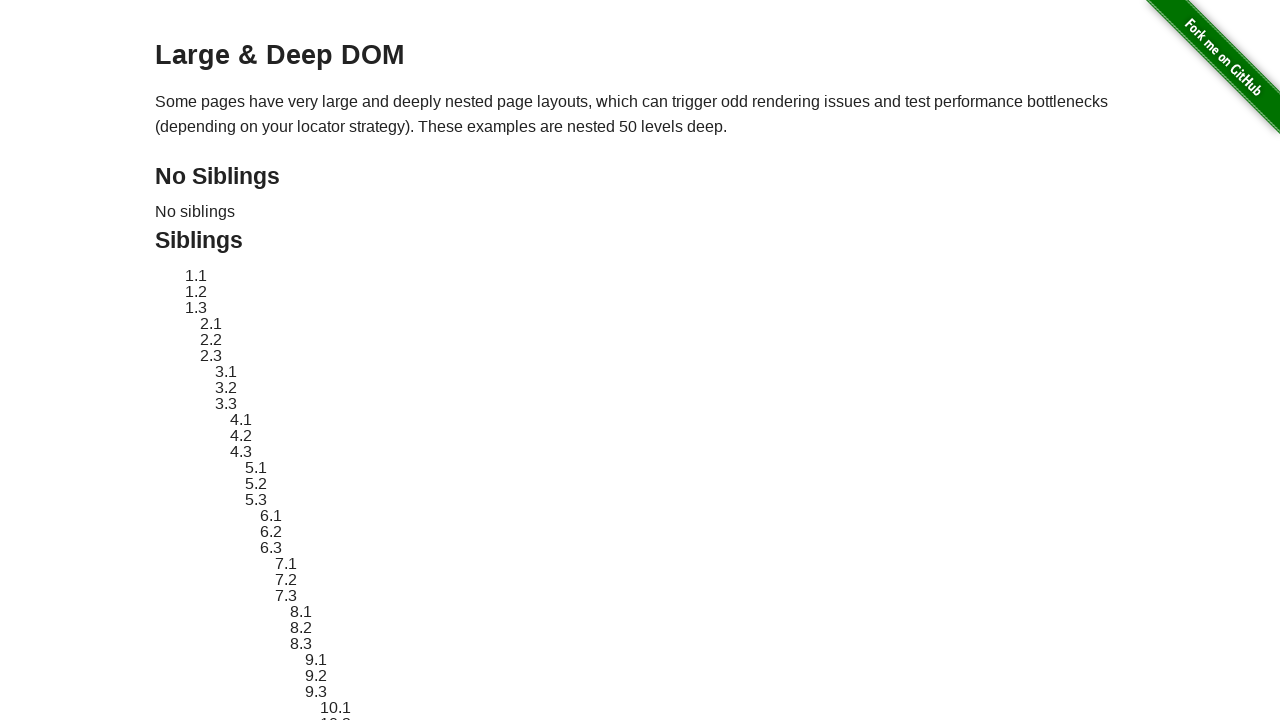

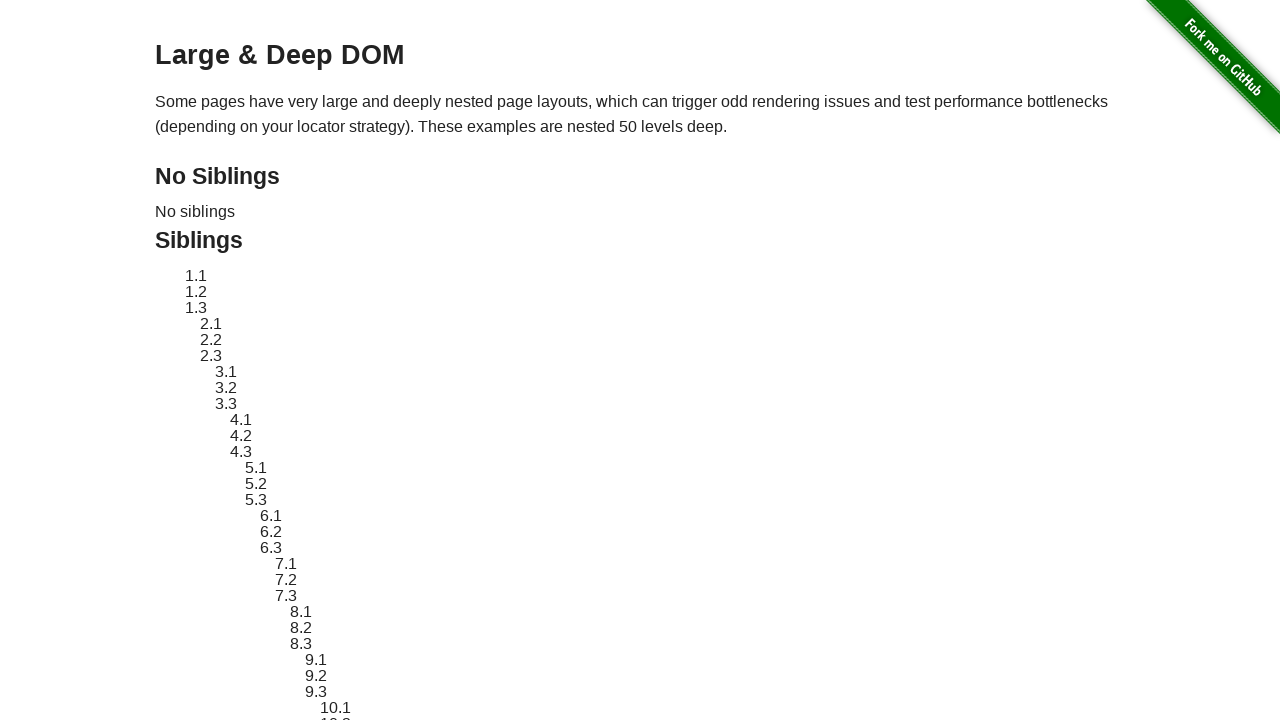